Tests un-marking items as complete by unchecking their checkboxes

Starting URL: https://demo.playwright.dev/todomvc

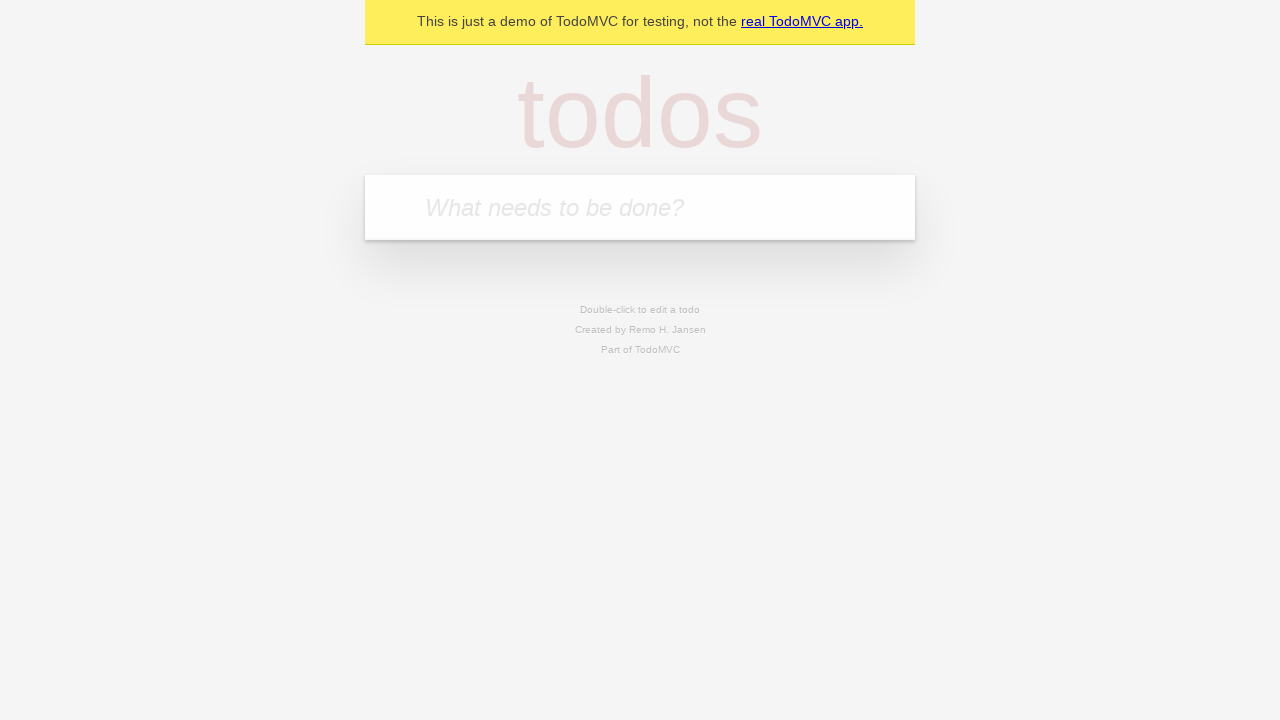

Located the todo input field
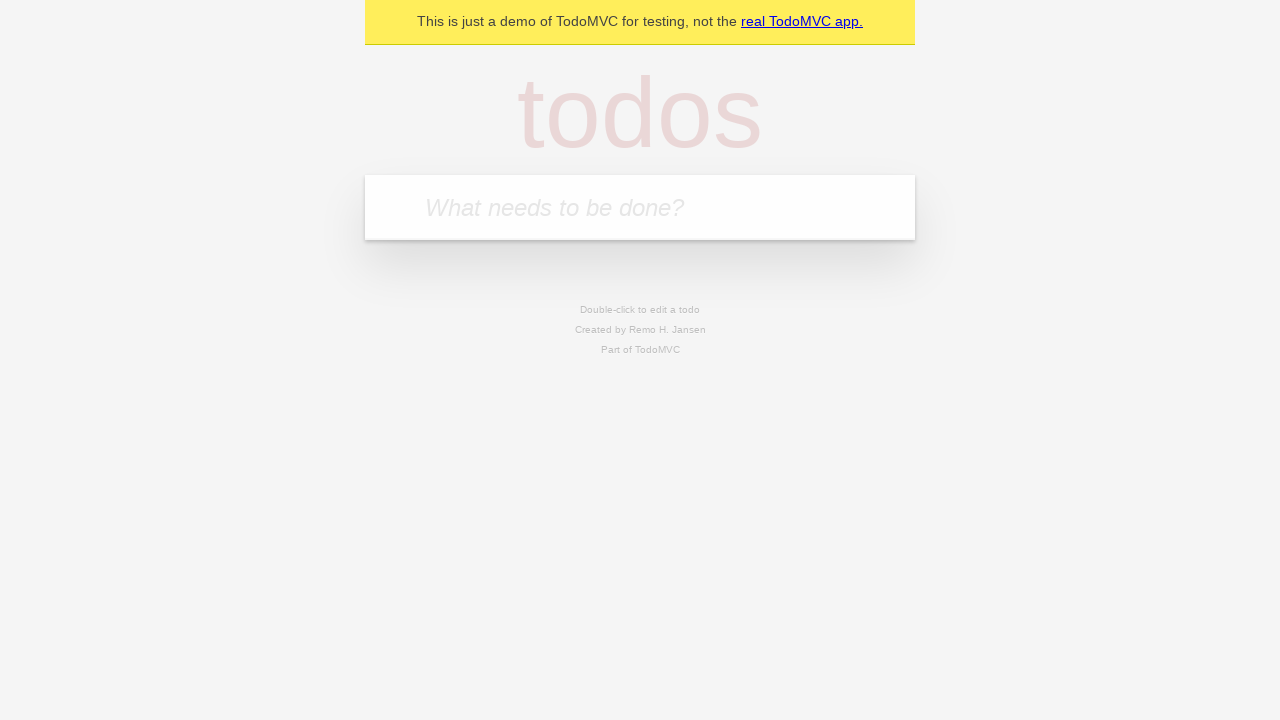

Filled first todo item with 'buy some cheese' on internal:attr=[placeholder="What needs to be done?"i]
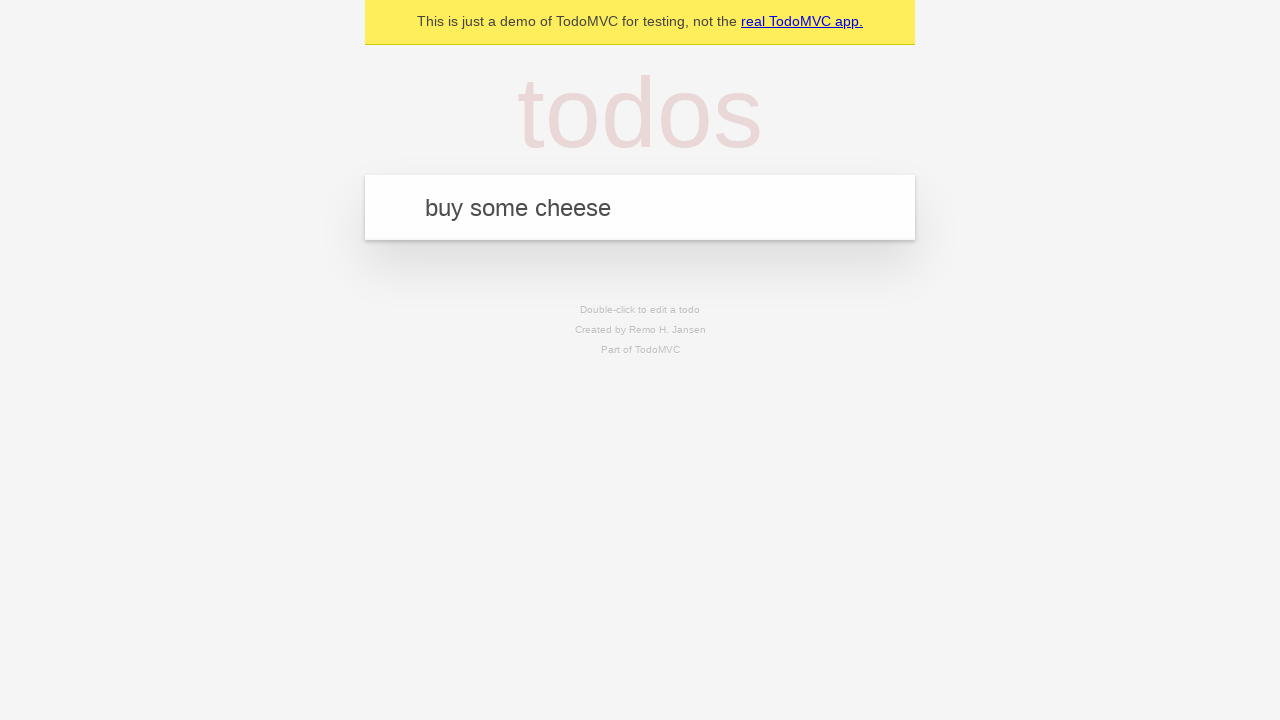

Pressed Enter to add first todo item on internal:attr=[placeholder="What needs to be done?"i]
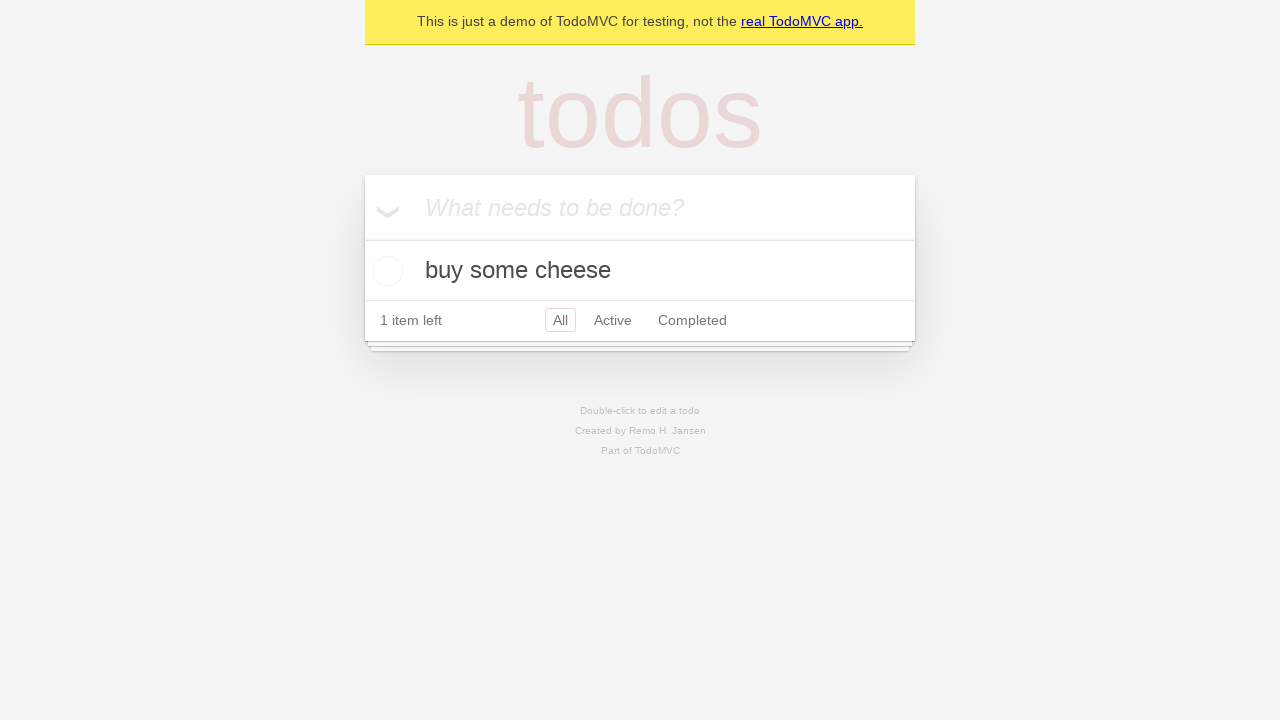

Filled second todo item with 'feed the cat' on internal:attr=[placeholder="What needs to be done?"i]
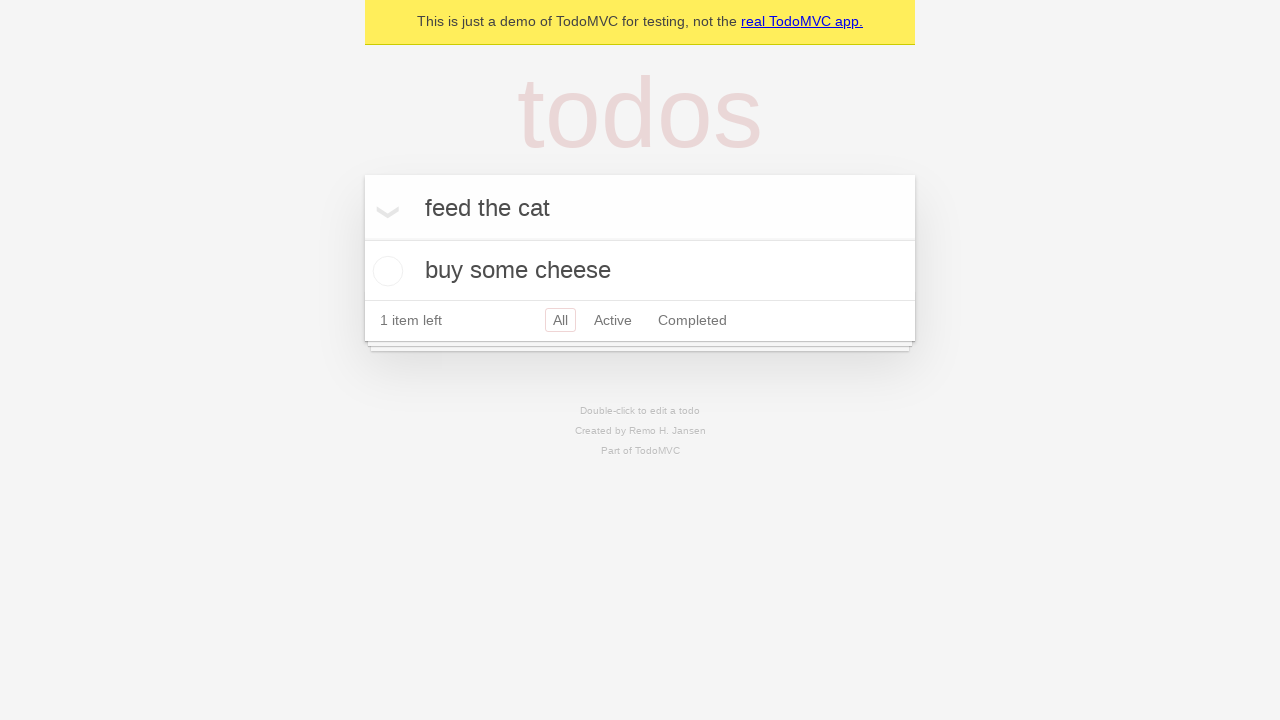

Pressed Enter to add second todo item on internal:attr=[placeholder="What needs to be done?"i]
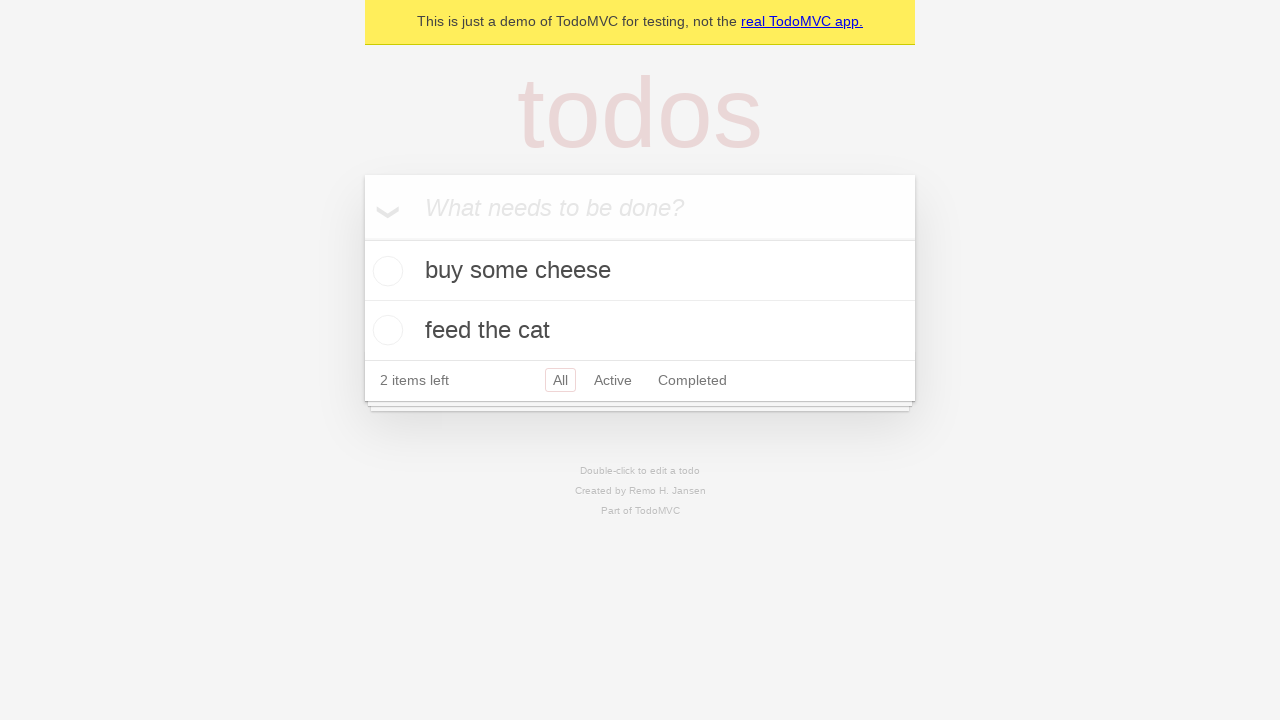

Located the first todo item
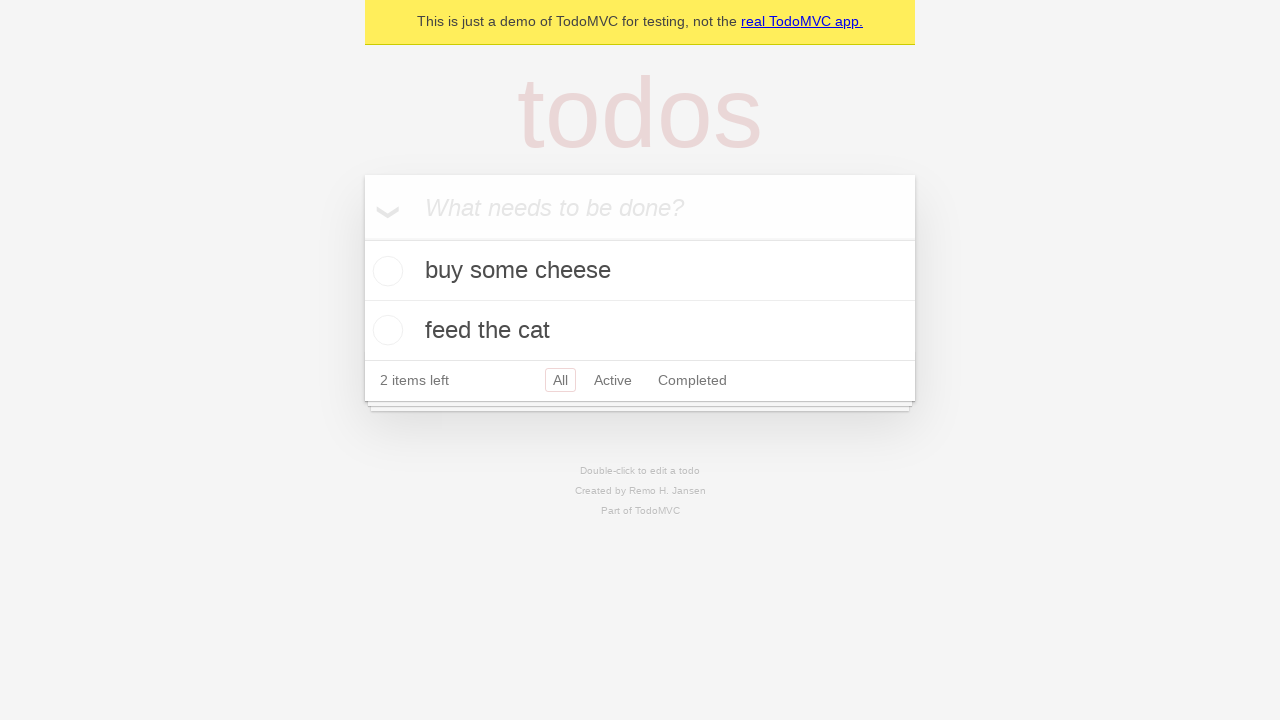

Located the checkbox for the first todo item
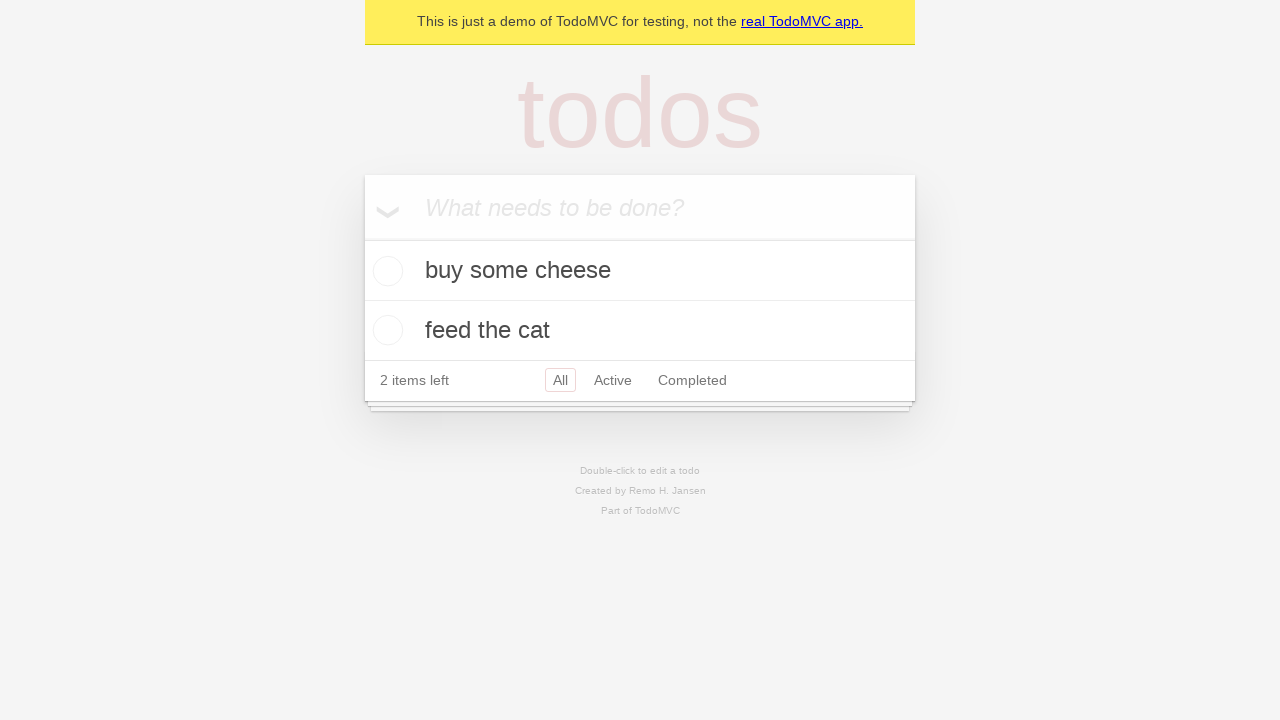

Checked the first todo item at (385, 271) on internal:testid=[data-testid="todo-item"s] >> nth=0 >> internal:role=checkbox
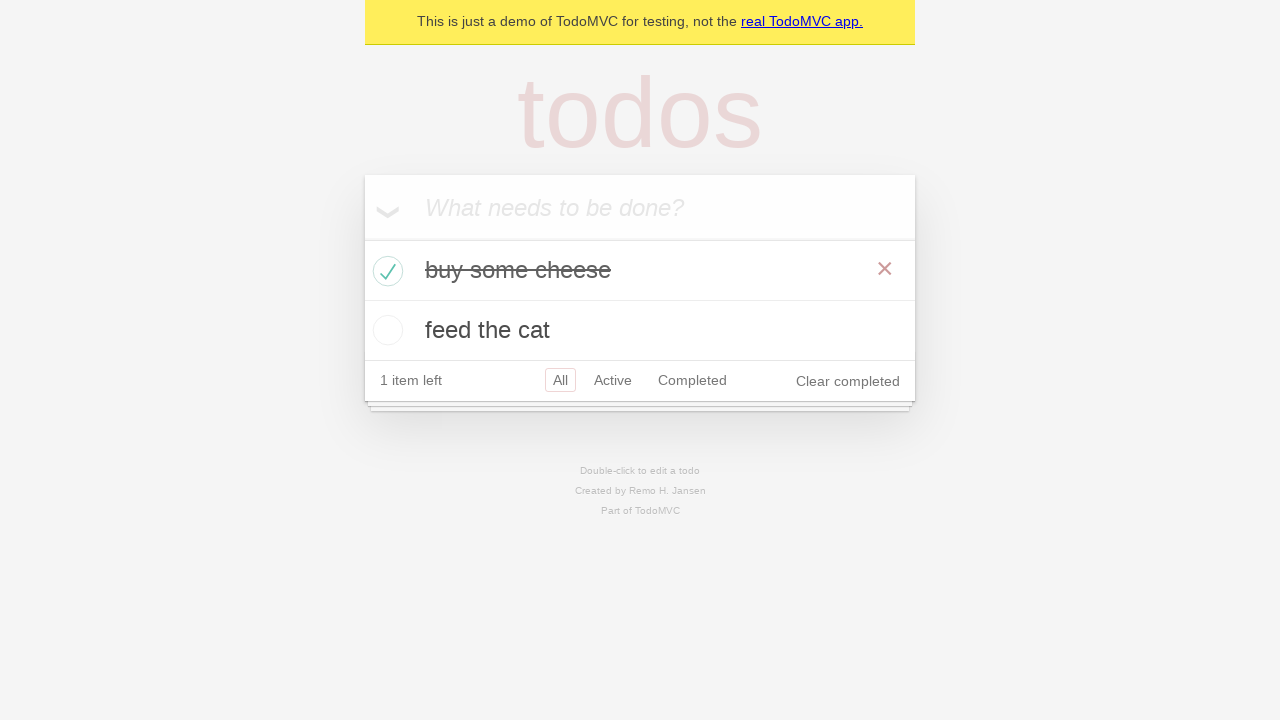

Unchecked the first todo item to un-mark it as complete at (385, 271) on internal:testid=[data-testid="todo-item"s] >> nth=0 >> internal:role=checkbox
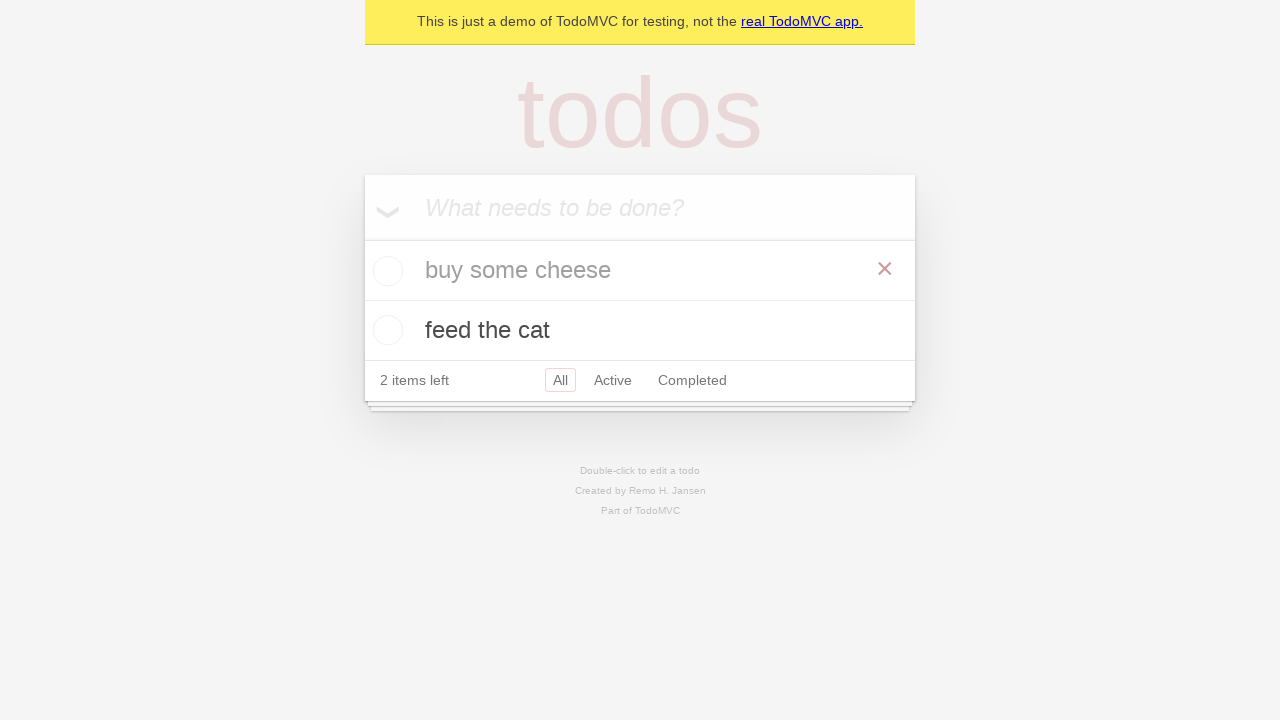

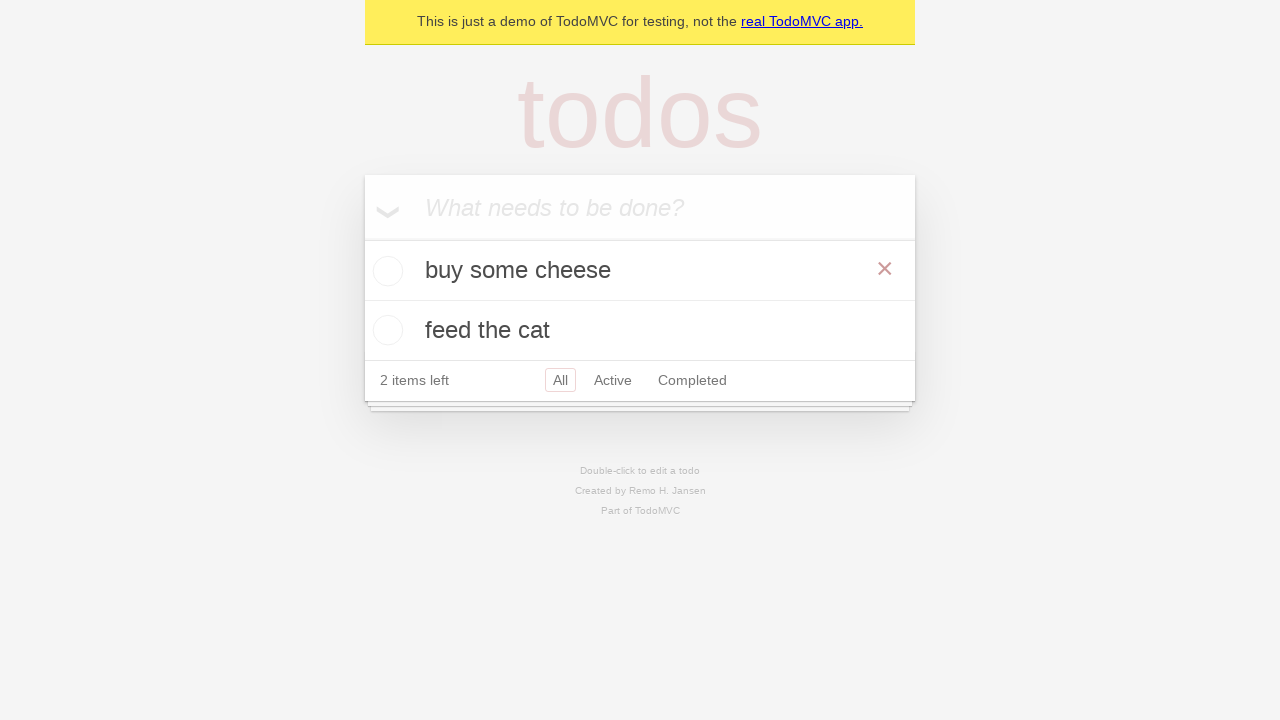